Tests an e-commerce produce shopping site by searching for products containing "ca", verifying product counts, adding items to cart (including clicking on specific products and finding "Cashews" to add), and verifying the brand logo text displays "GREENKART".

Starting URL: https://rahulshettyacademy.com/seleniumPractise/#/

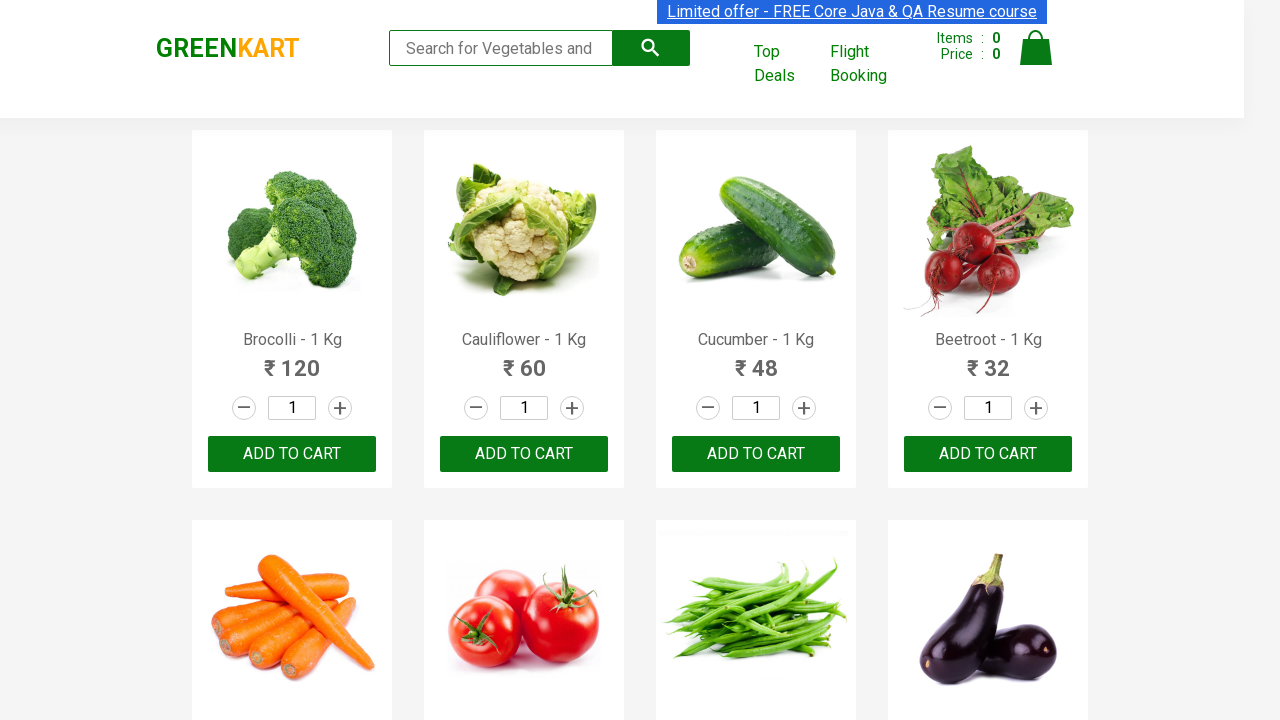

Filled search box with 'ca' to filter products on .search-keyword
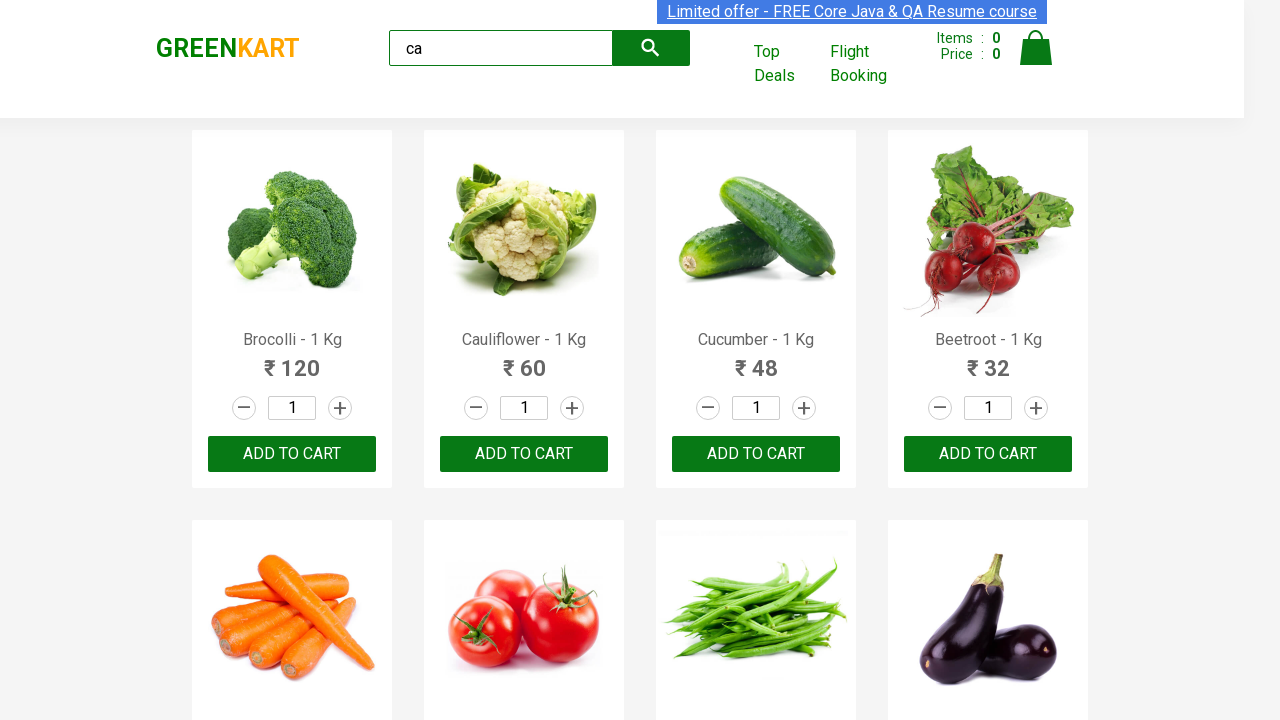

Waited 2 seconds for products to filter
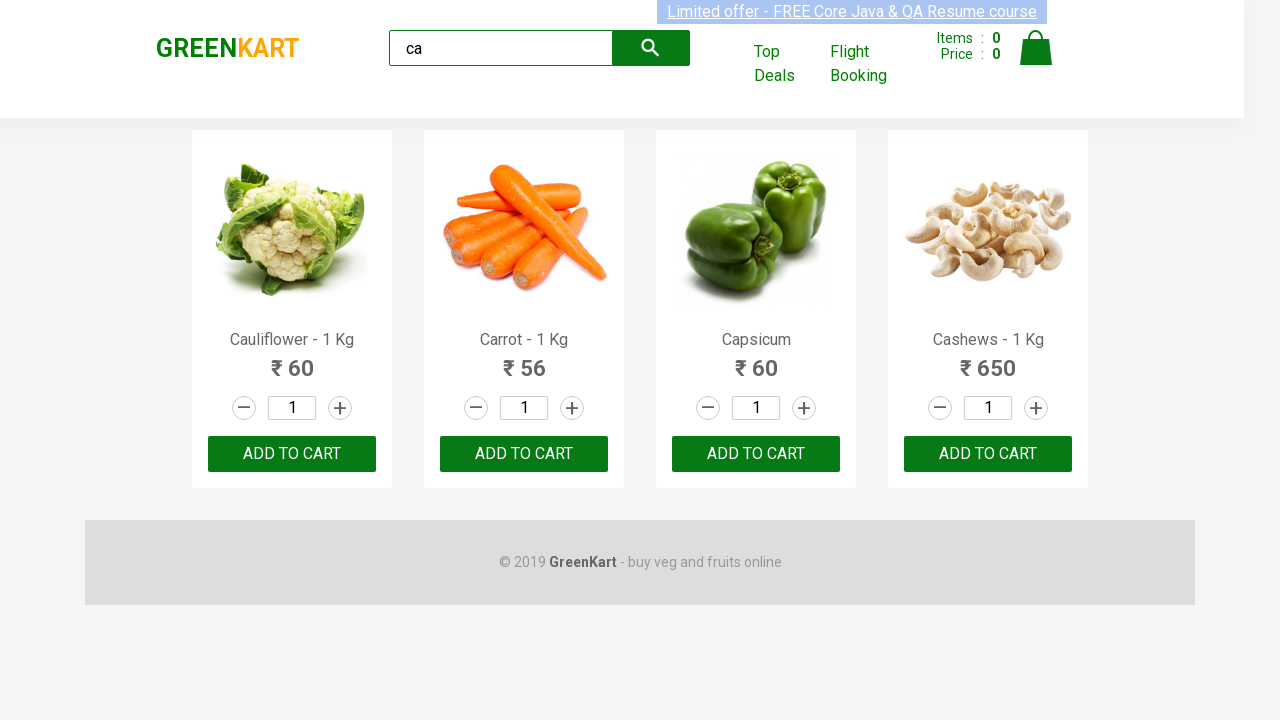

Product elements loaded and visible
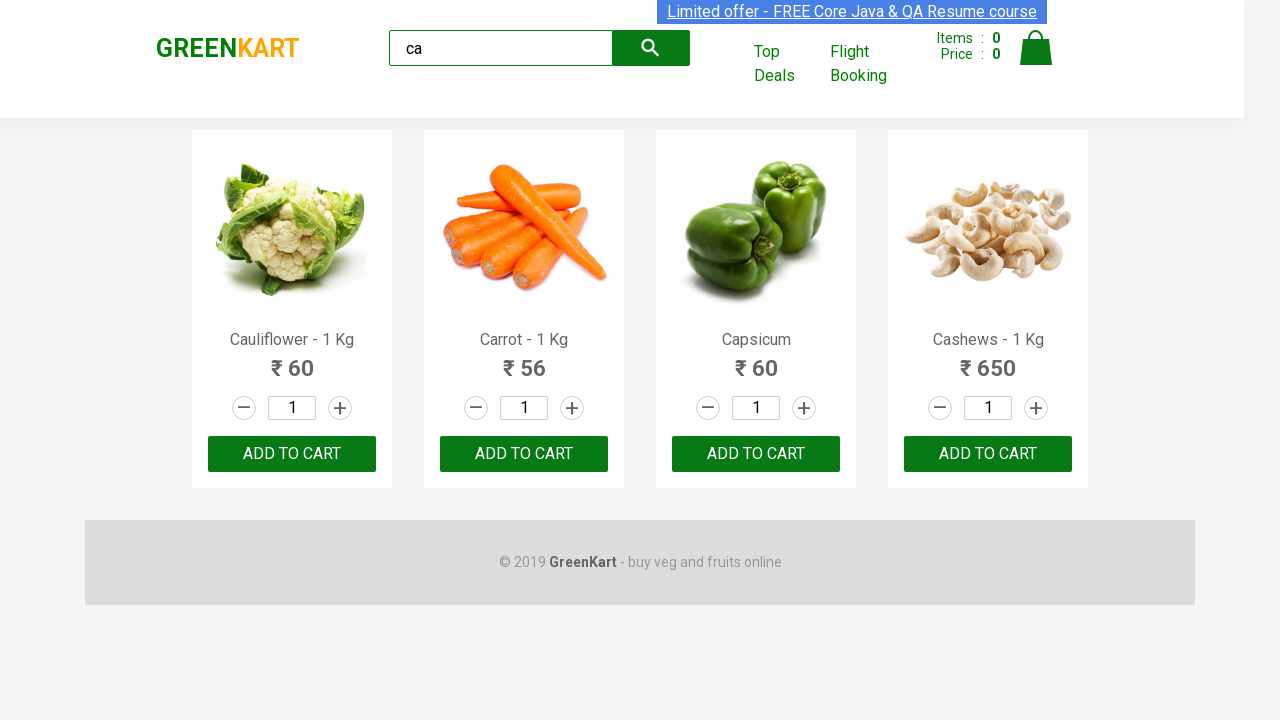

Clicked 'Add to Cart' button on 3rd product at (756, 454) on :nth-child(3) > .product-action > button
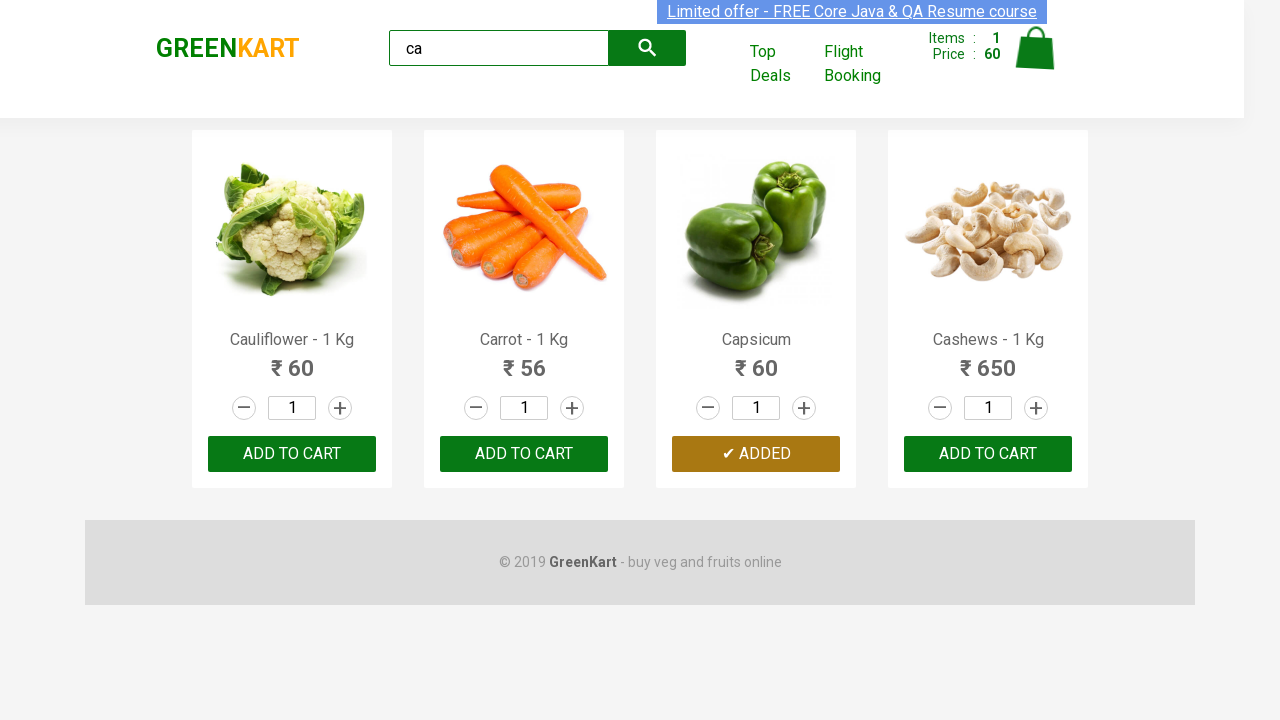

Clicked 'ADD TO CART' text button on 3rd product in list at (756, 454) on .products .product >> nth=2 >> internal:text="ADD TO CART"i
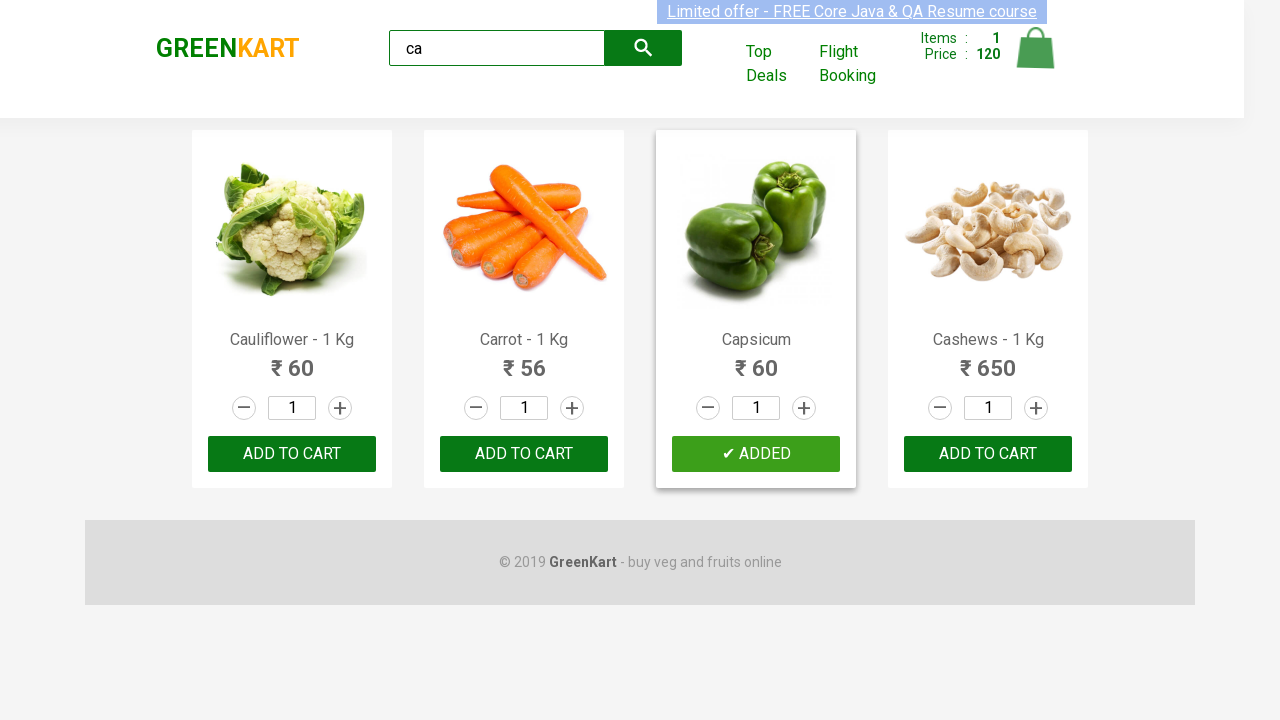

Retrieved all product elements from filtered results
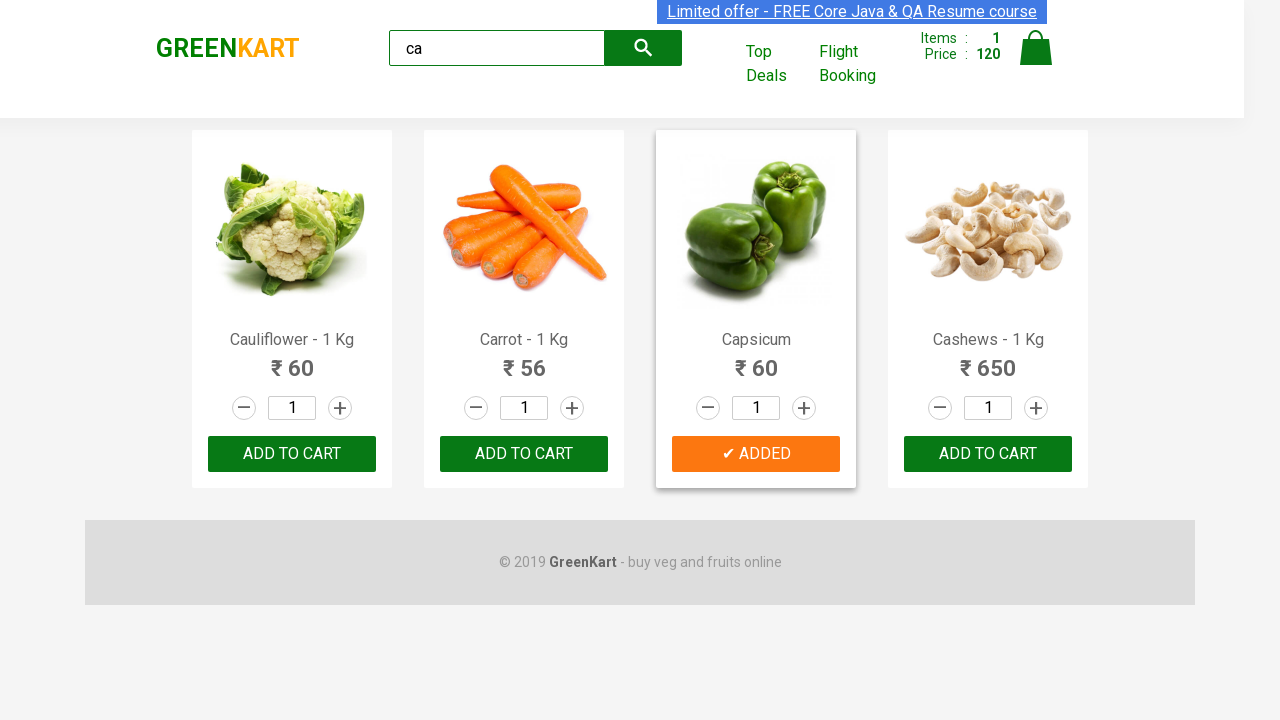

Retrieved product name: 'Cauliflower - 1 Kg'
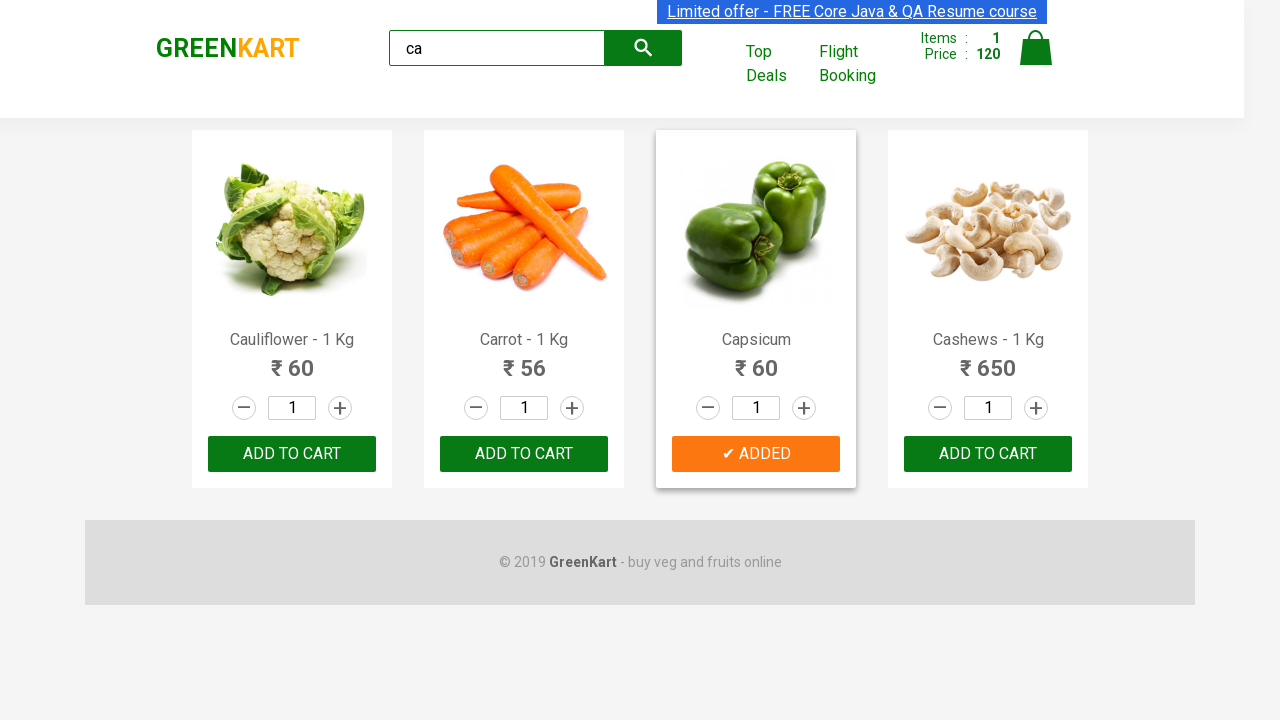

Retrieved product name: 'Carrot - 1 Kg'
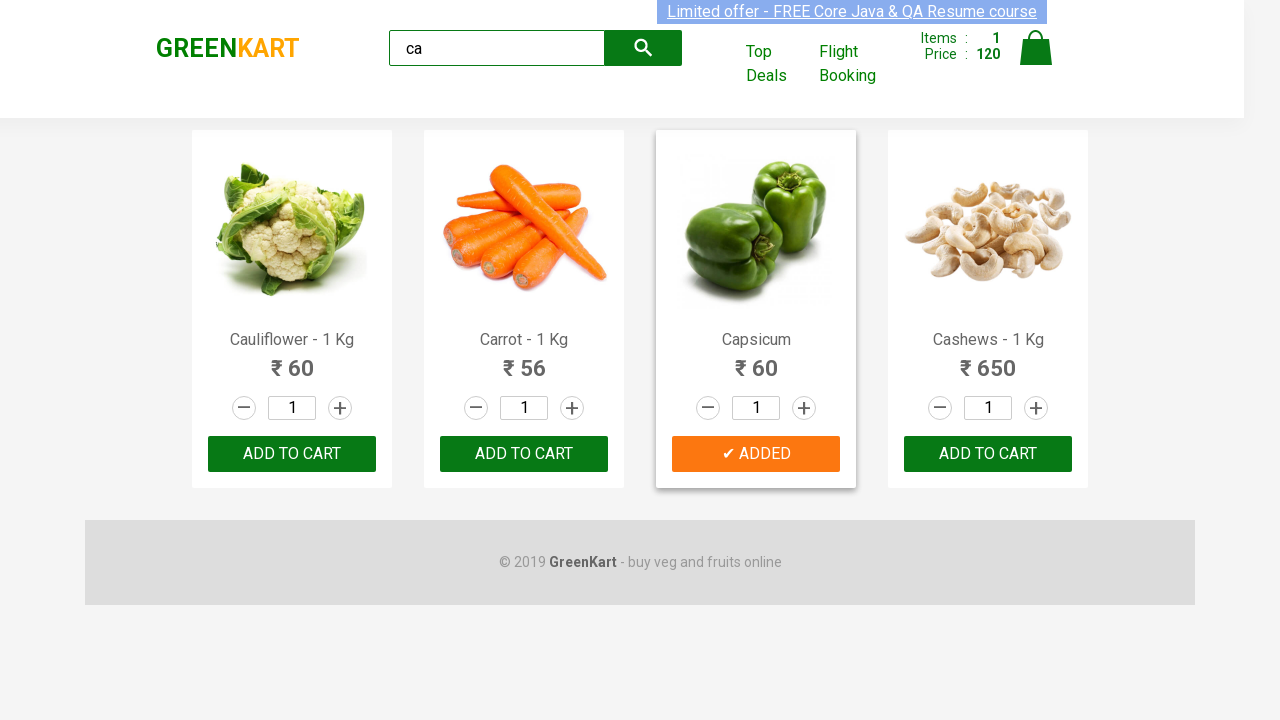

Retrieved product name: 'Capsicum'
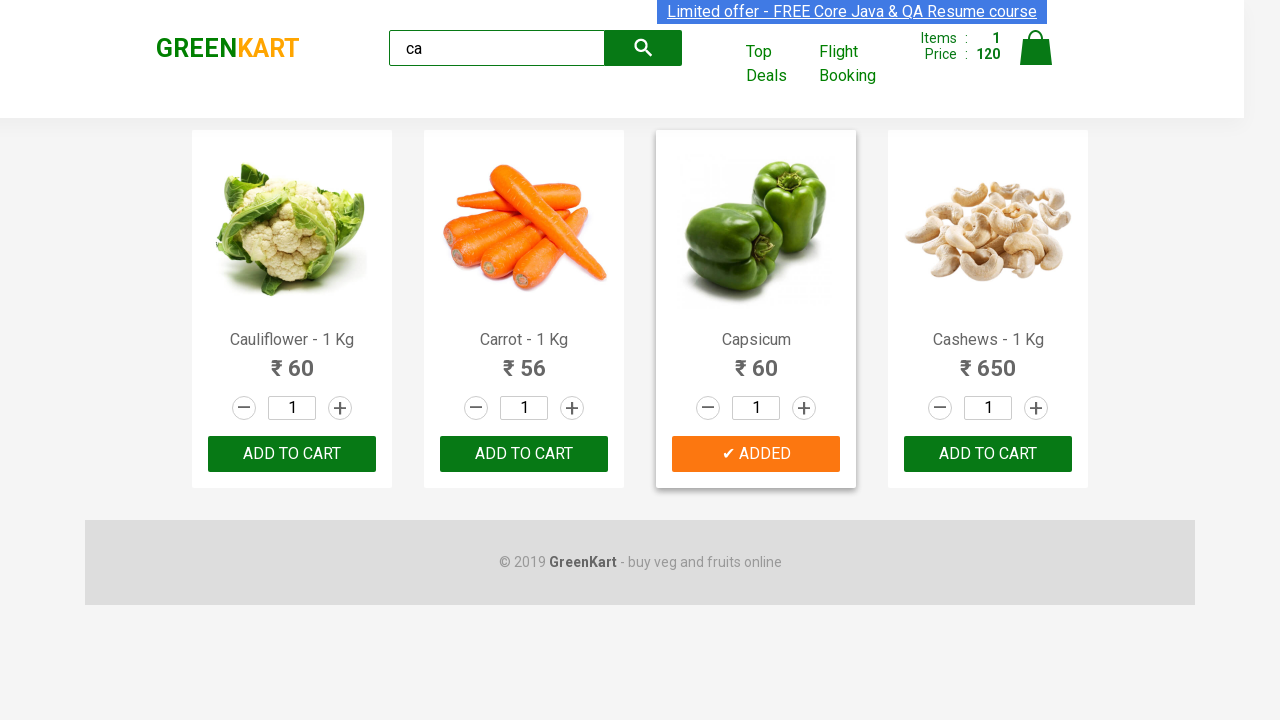

Retrieved product name: 'Cashews - 1 Kg'
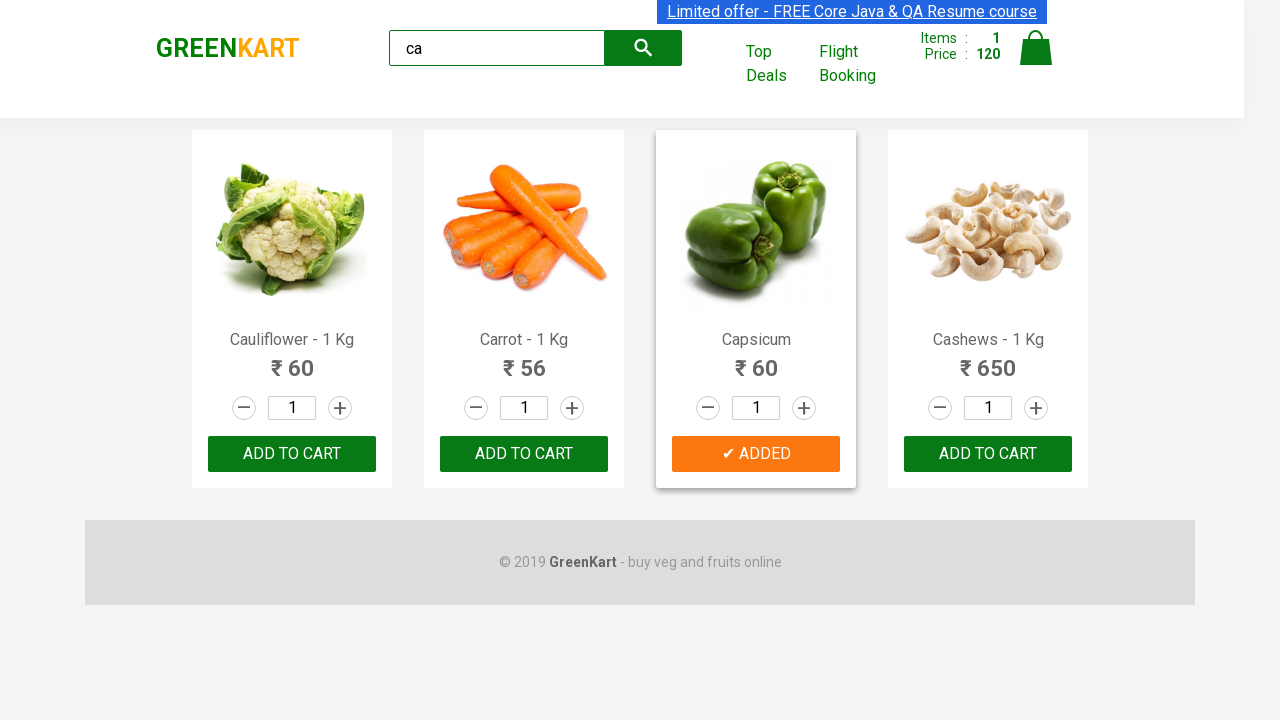

Found 'Cashews' product and clicked 'Add to Cart' button at (988, 454) on .products .product >> nth=3 >> button
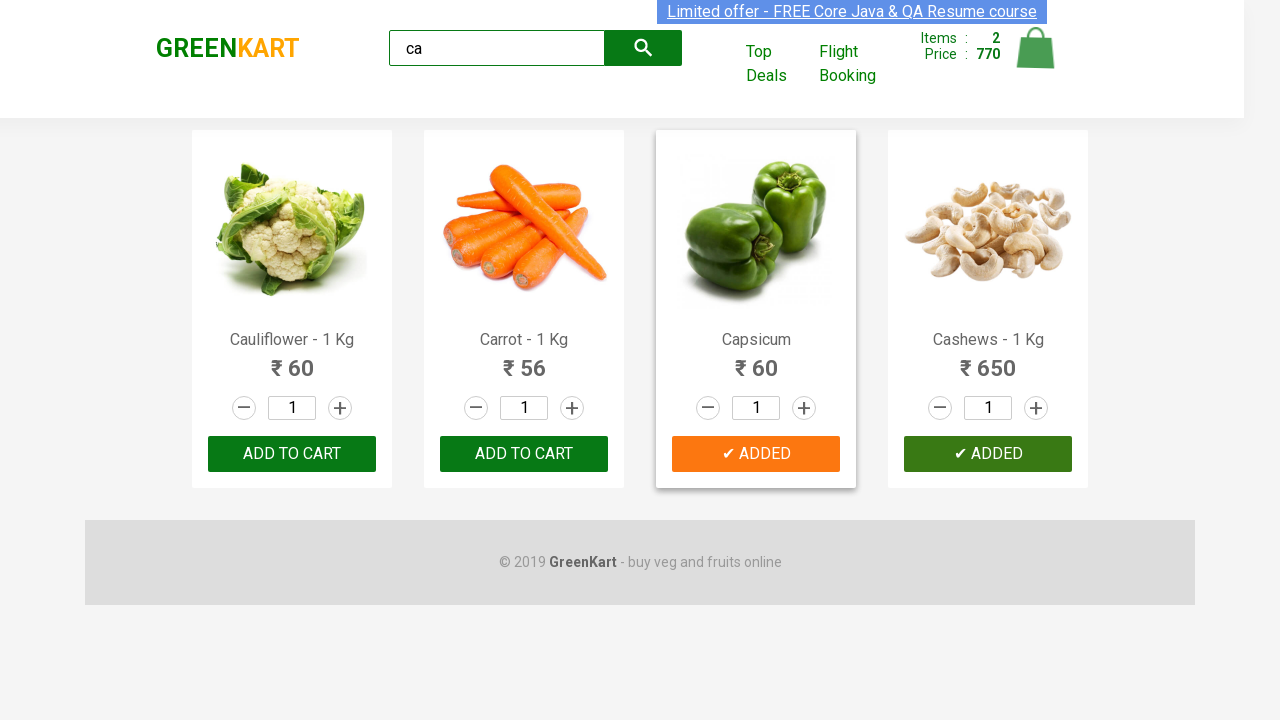

Retrieved brand logo text: 'GREENKART'
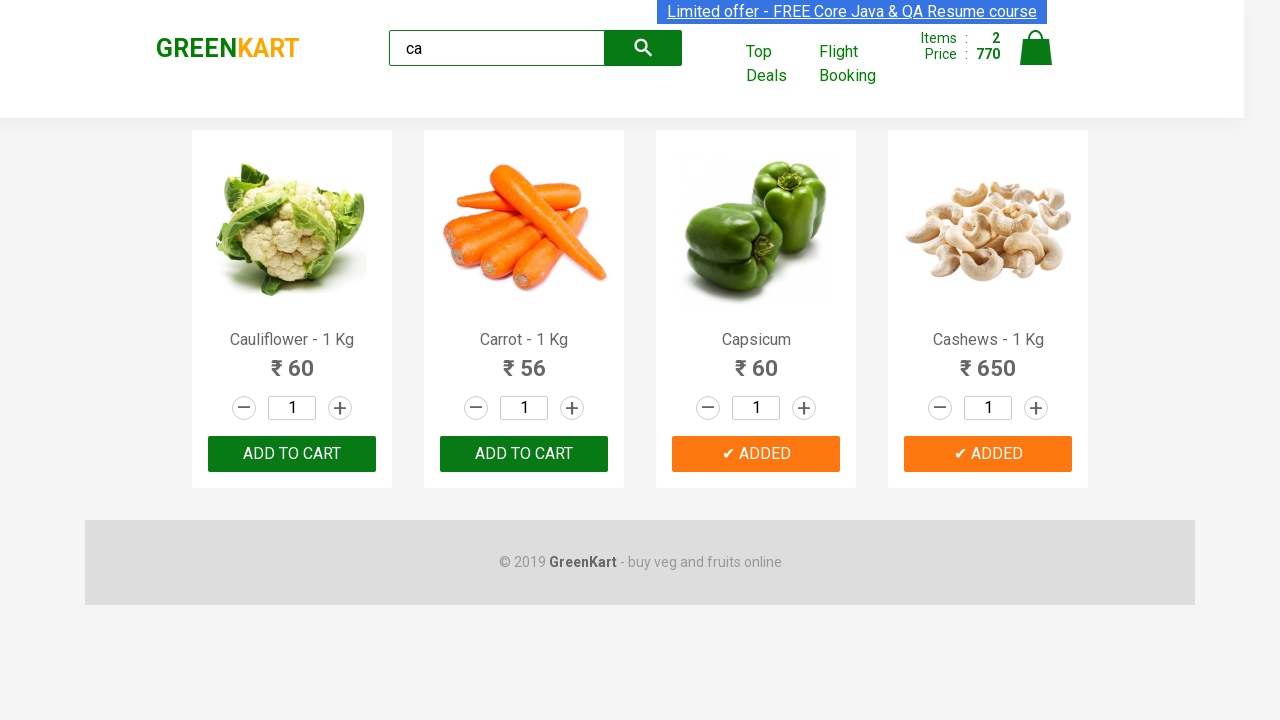

Verified brand logo text displays 'GREENKART'
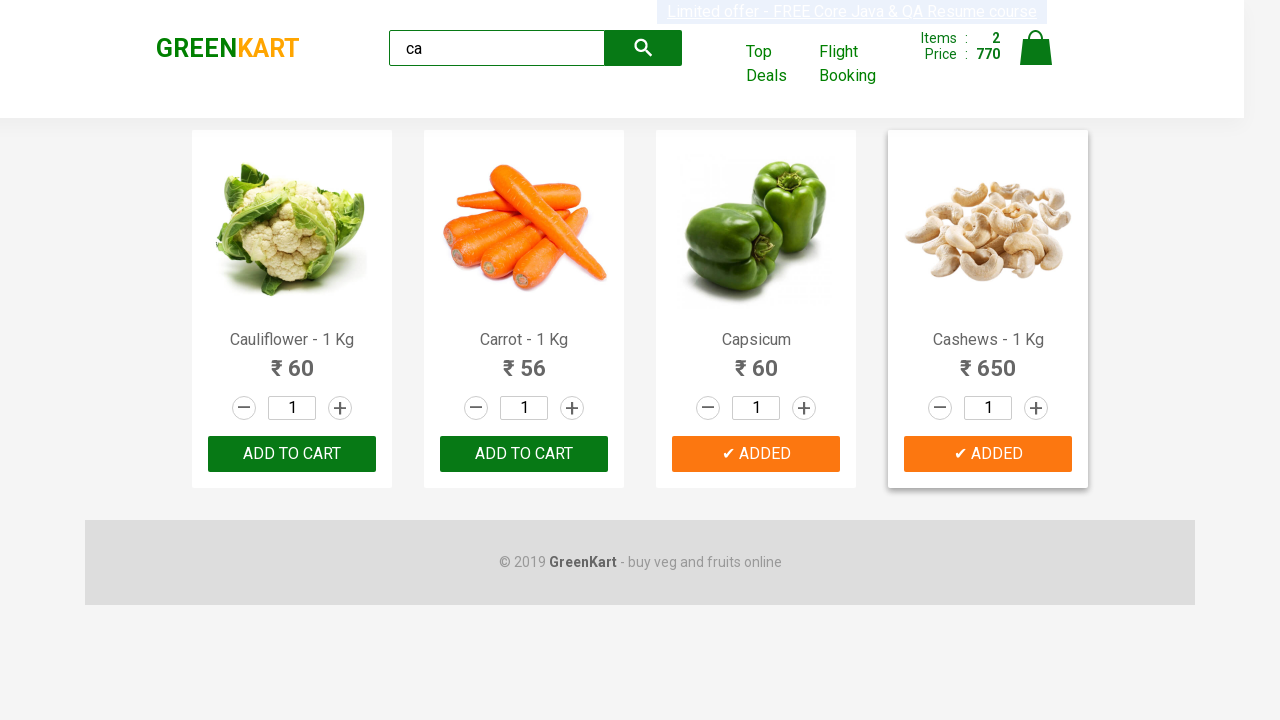

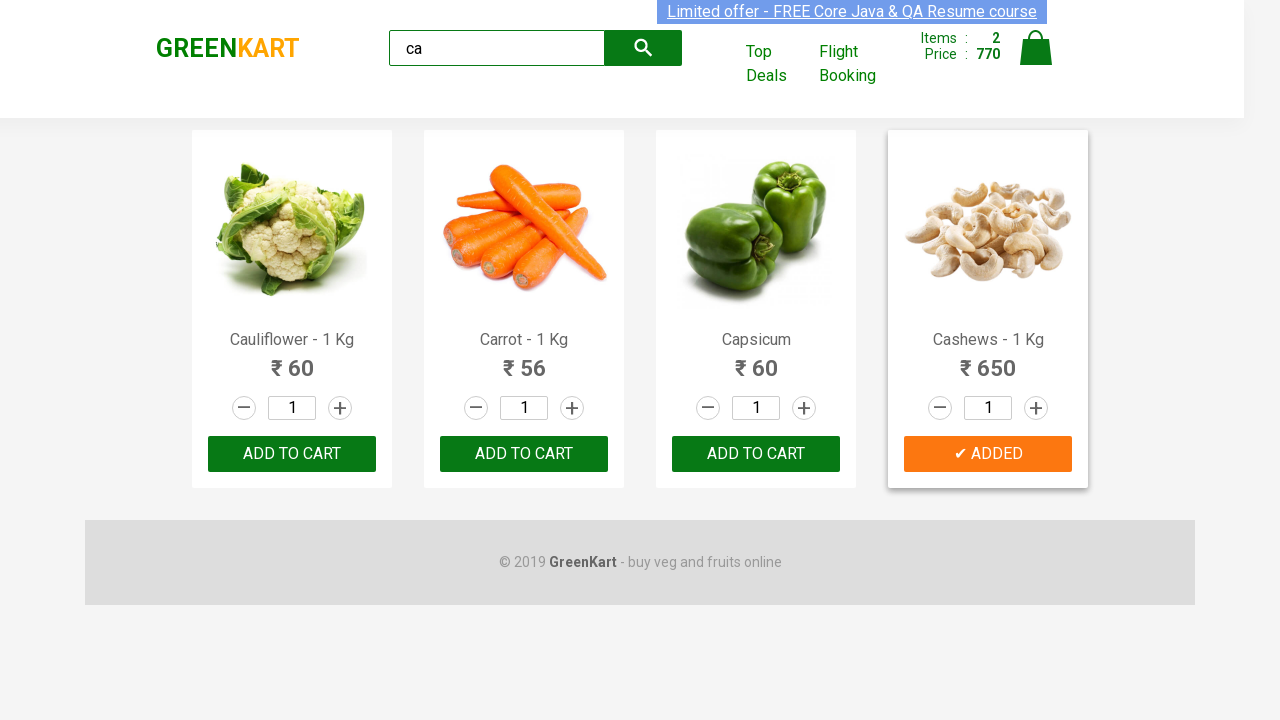